Tests the passenger dropdown functionality by opening the passenger selection panel, incrementing the adult passenger count 4 times using the increment button, and then closing the panel.

Starting URL: https://rahulshettyacademy.com/dropdownsPractise/

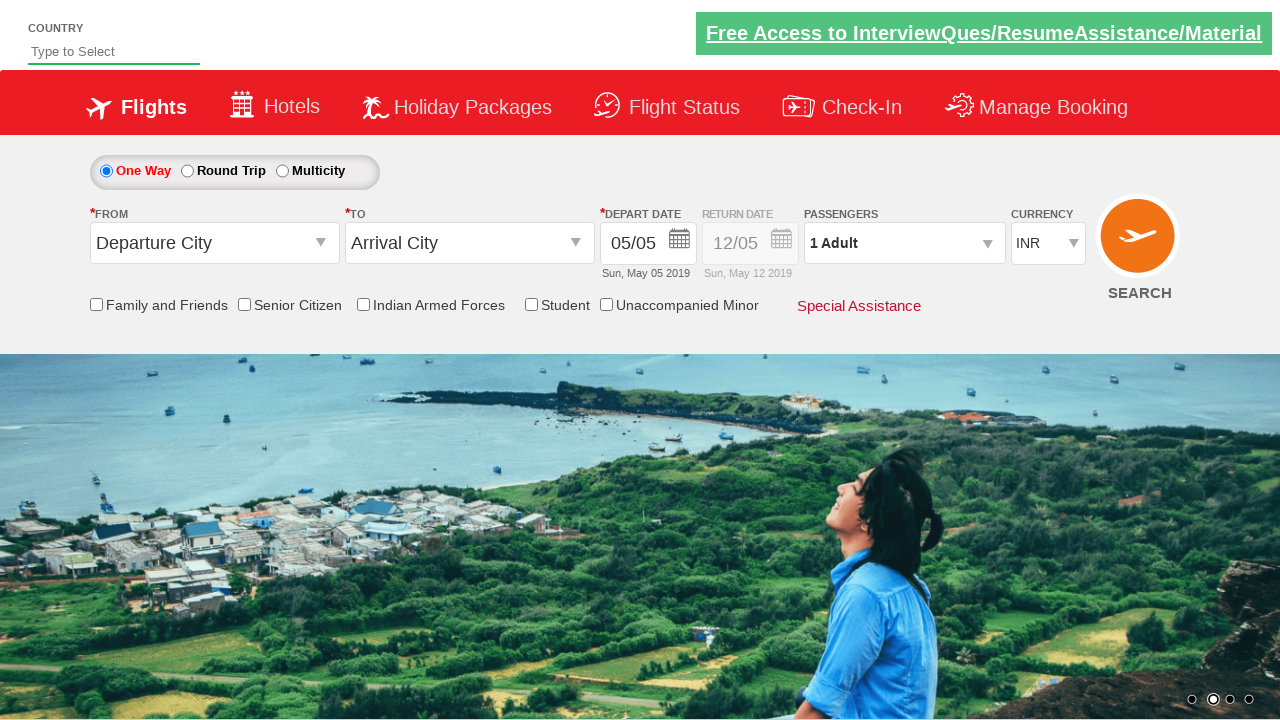

Clicked on passenger info dropdown to open the passenger selection panel at (904, 243) on #divpaxinfo
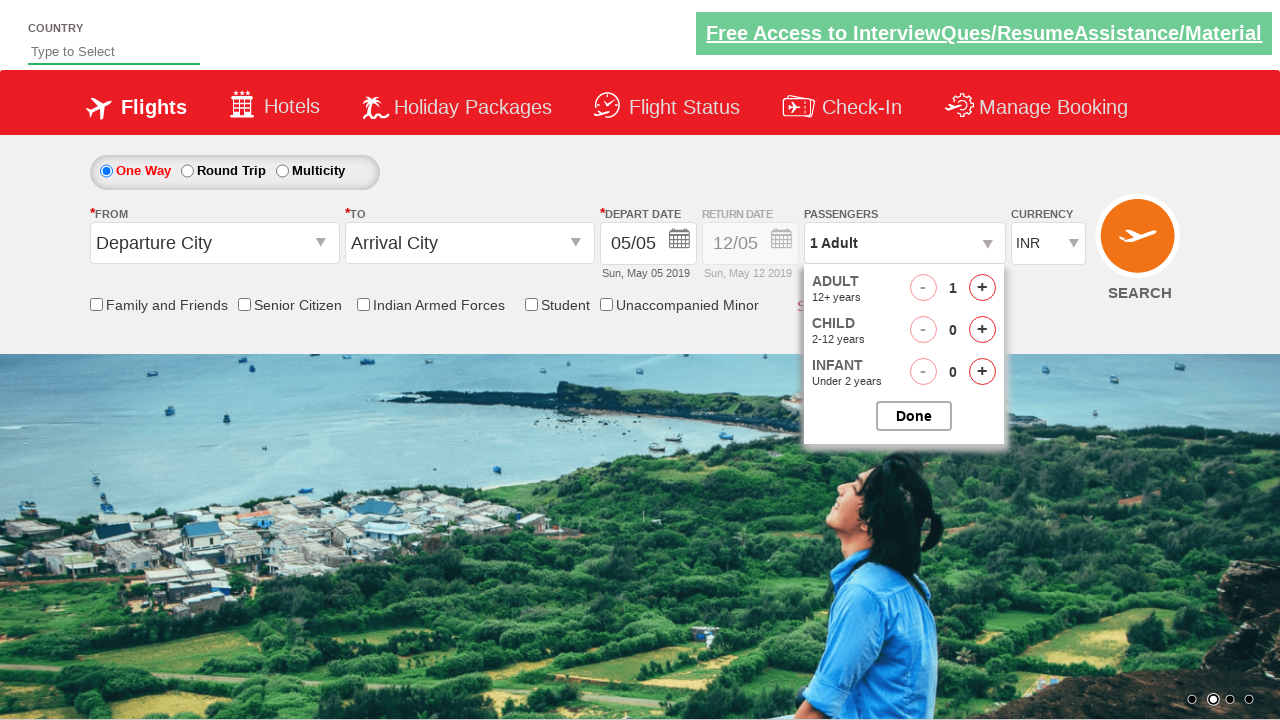

Increment adult button became visible in the dropdown panel
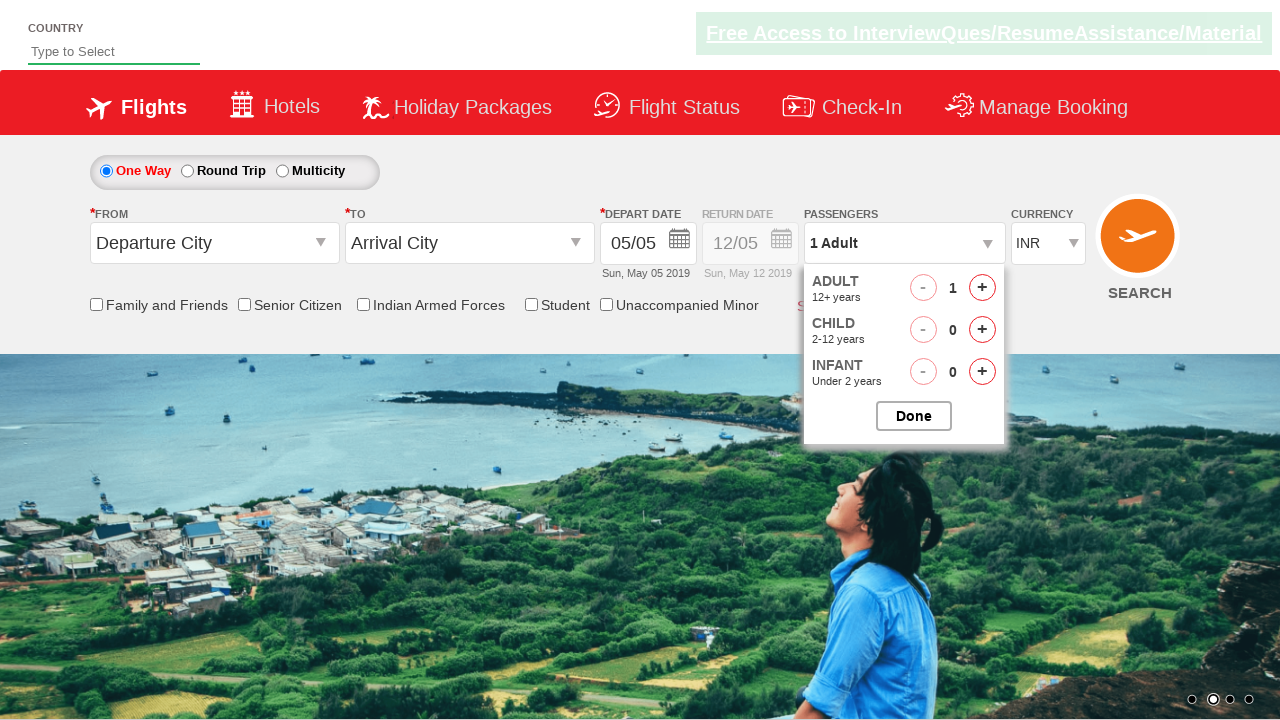

Clicked increment adult button (iteration 1 of 4) at (982, 288) on #hrefIncAdt
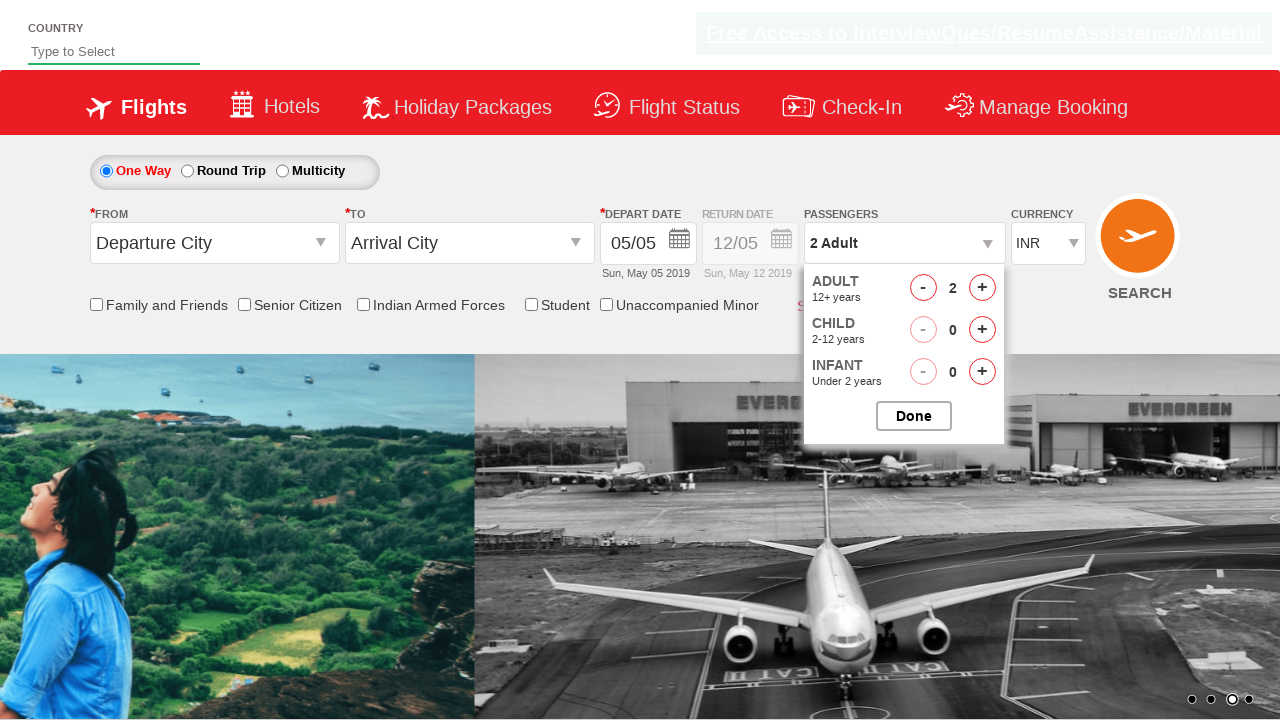

Clicked increment adult button (iteration 2 of 4) at (982, 288) on #hrefIncAdt
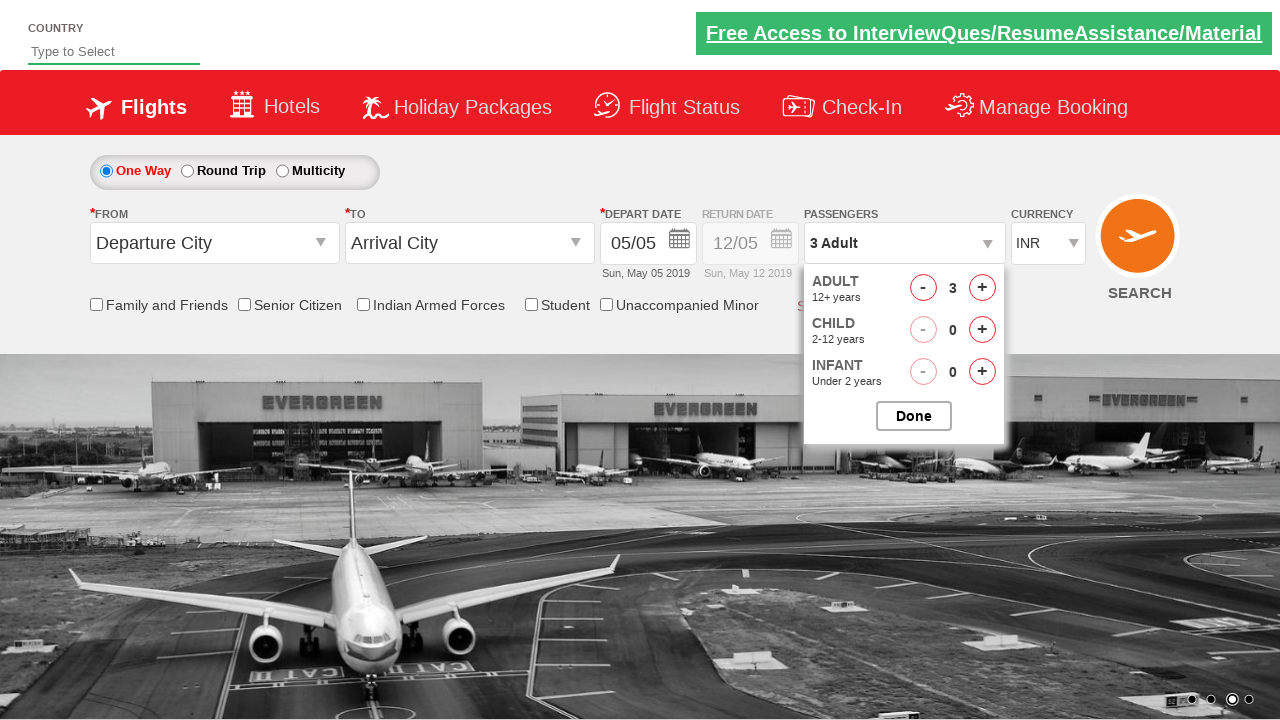

Clicked increment adult button (iteration 3 of 4) at (982, 288) on #hrefIncAdt
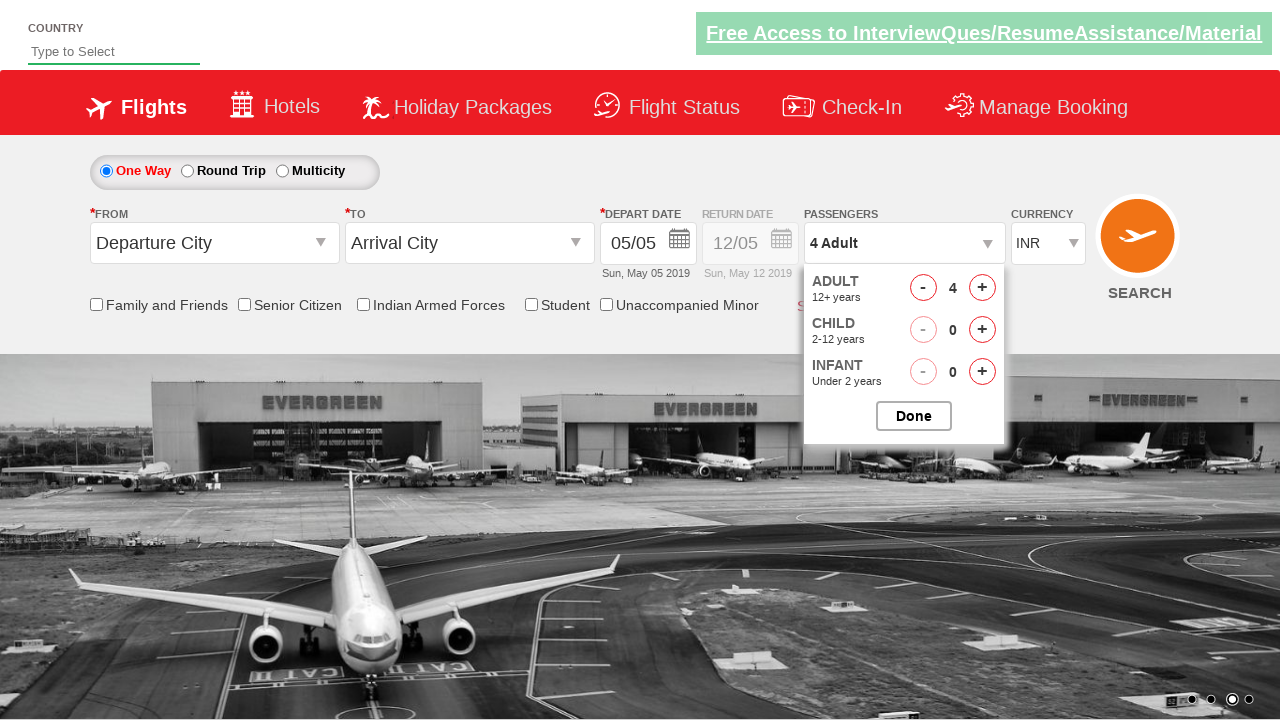

Clicked increment adult button (iteration 4 of 4) at (982, 288) on #hrefIncAdt
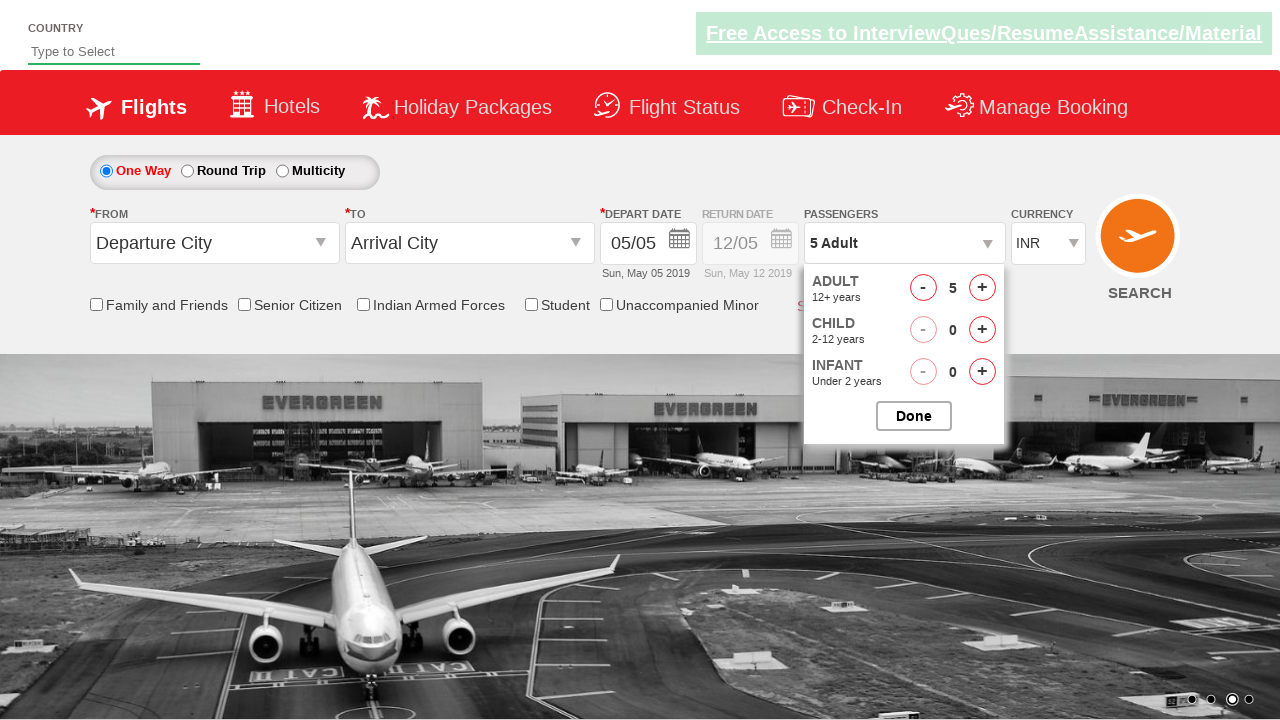

Clicked button to close the passenger selection panel at (914, 416) on #btnclosepaxoption
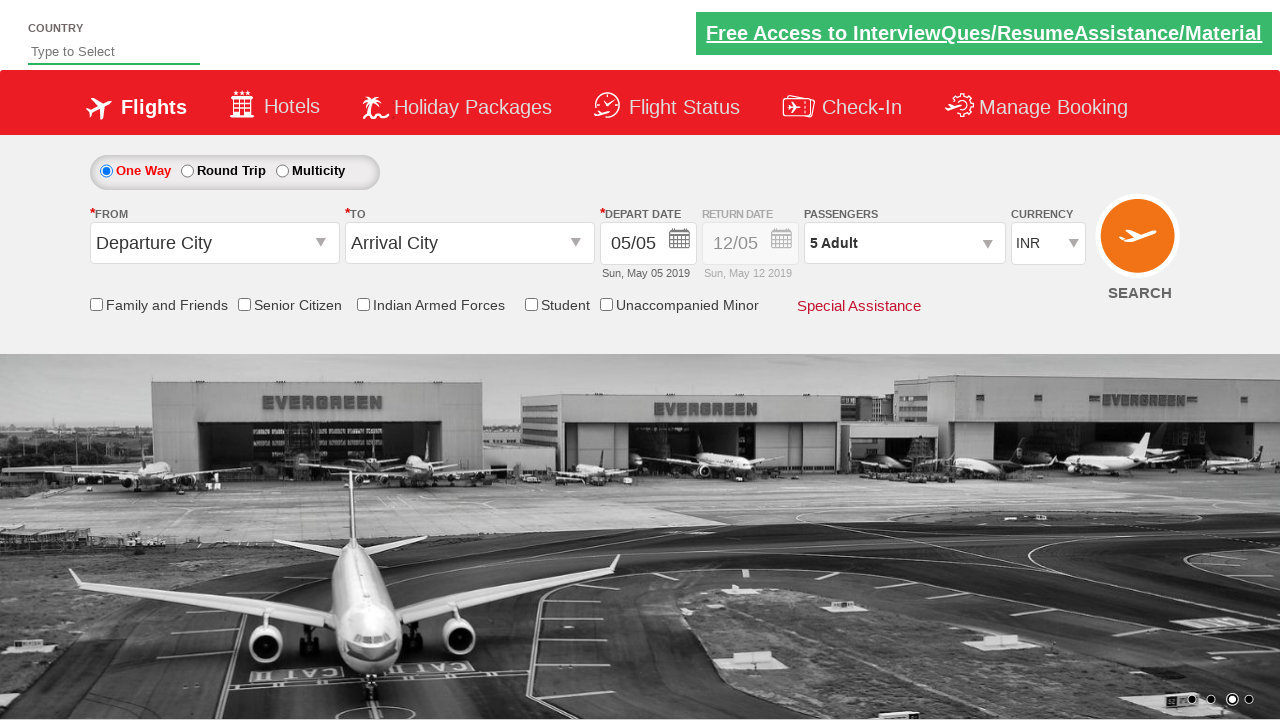

Passenger dropdown panel closed and dropdown updated with new passenger count
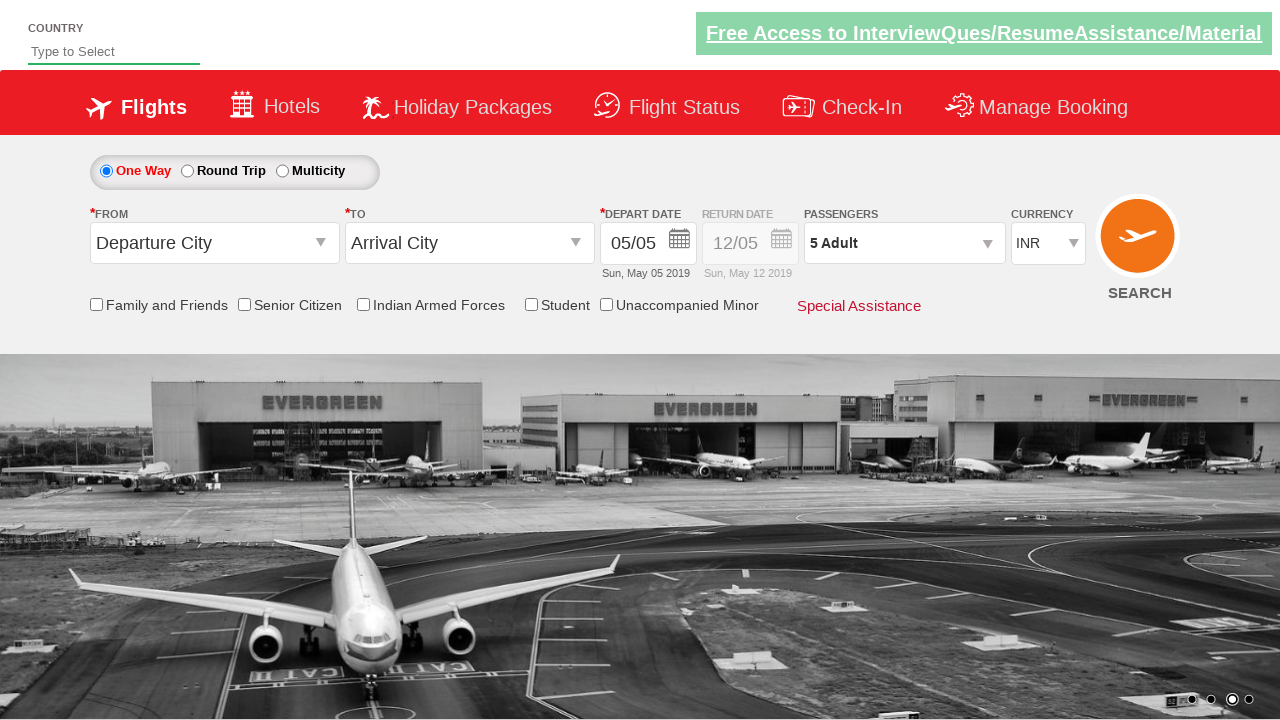

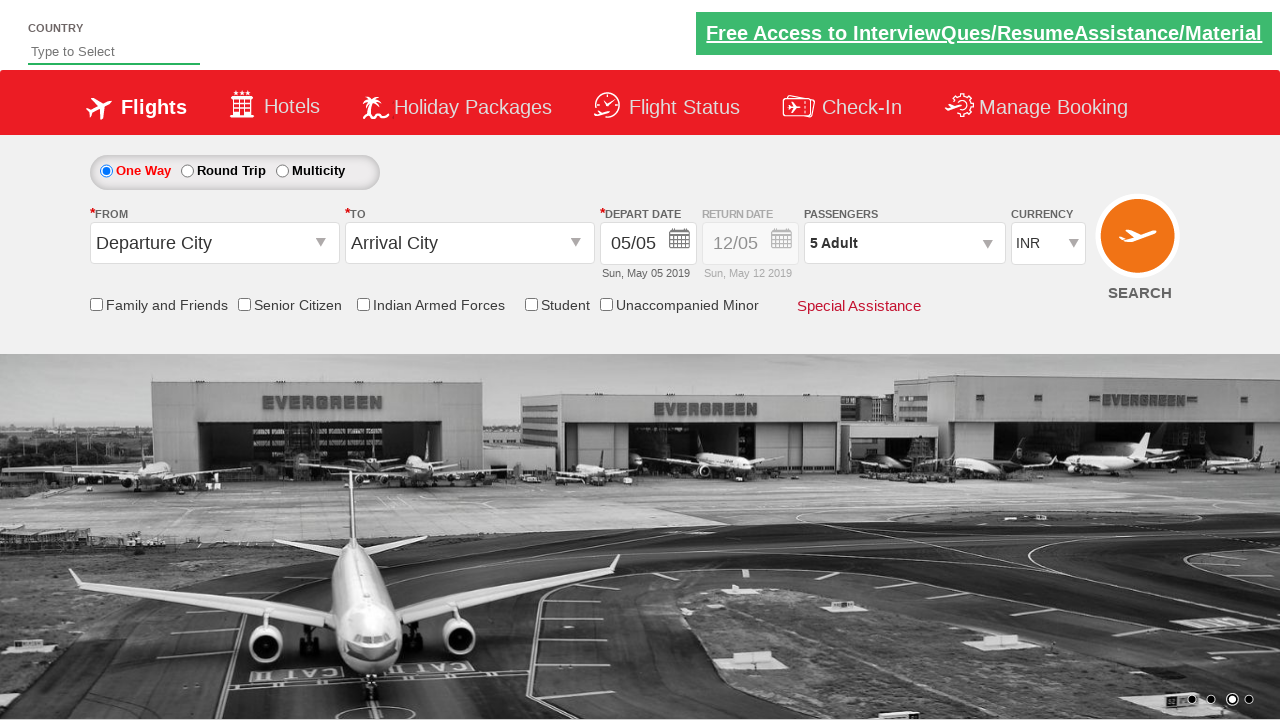